Tests autocomplete functionality by typing partial text, selecting a suggestion from the dropdown, and verifying the result

Starting URL: https://testcenter.techproeducation.com/index.php?page=autocomplete

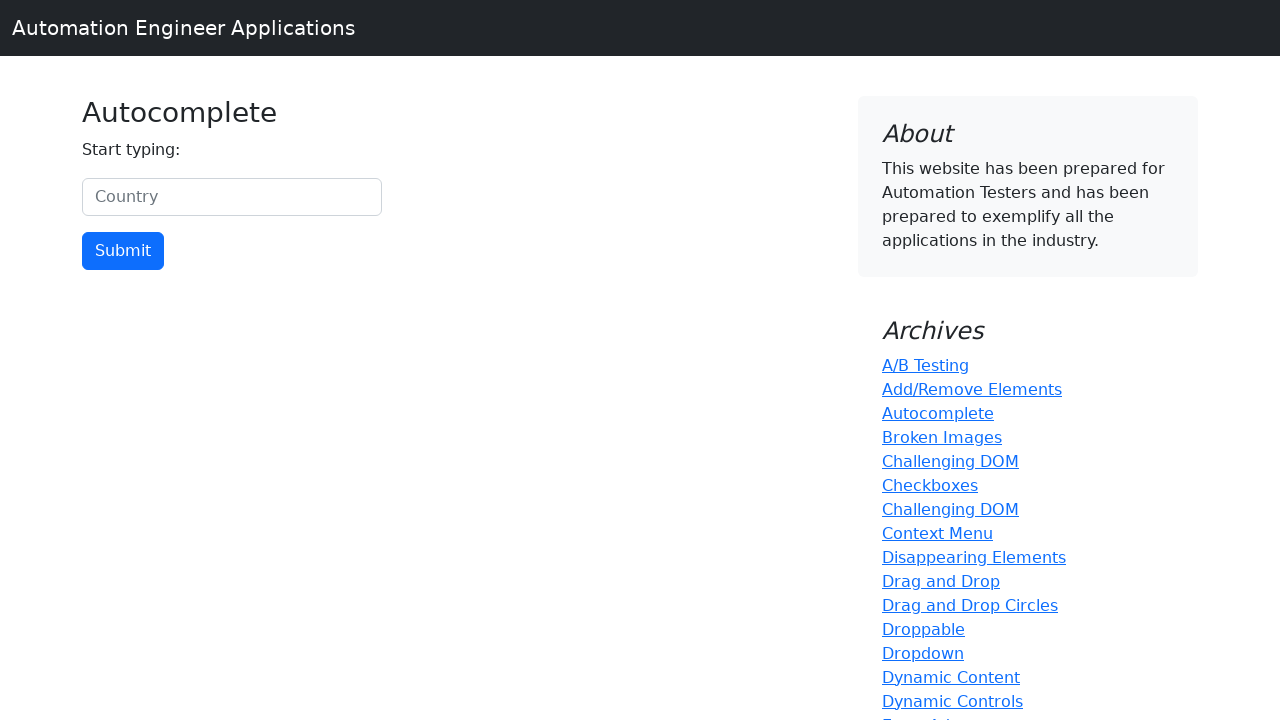

Filled country input field with partial text 'uni' on #myCountry
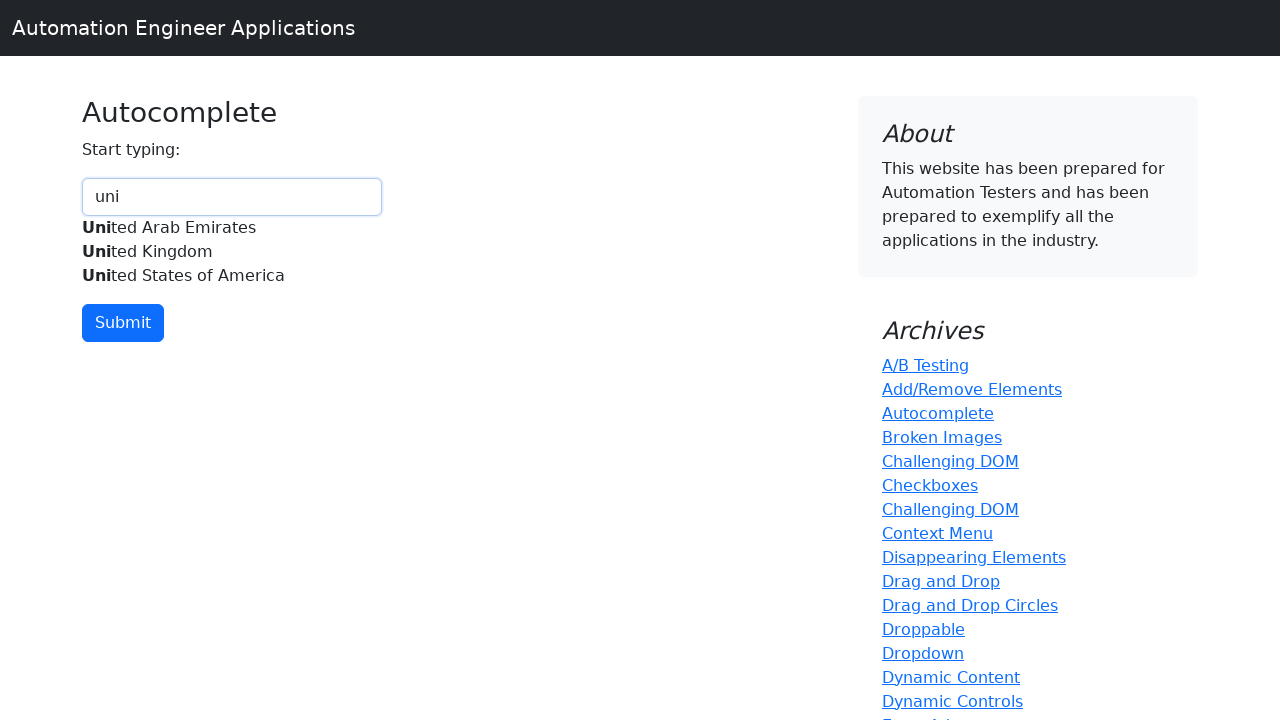

Autocomplete dropdown appeared with suggestions
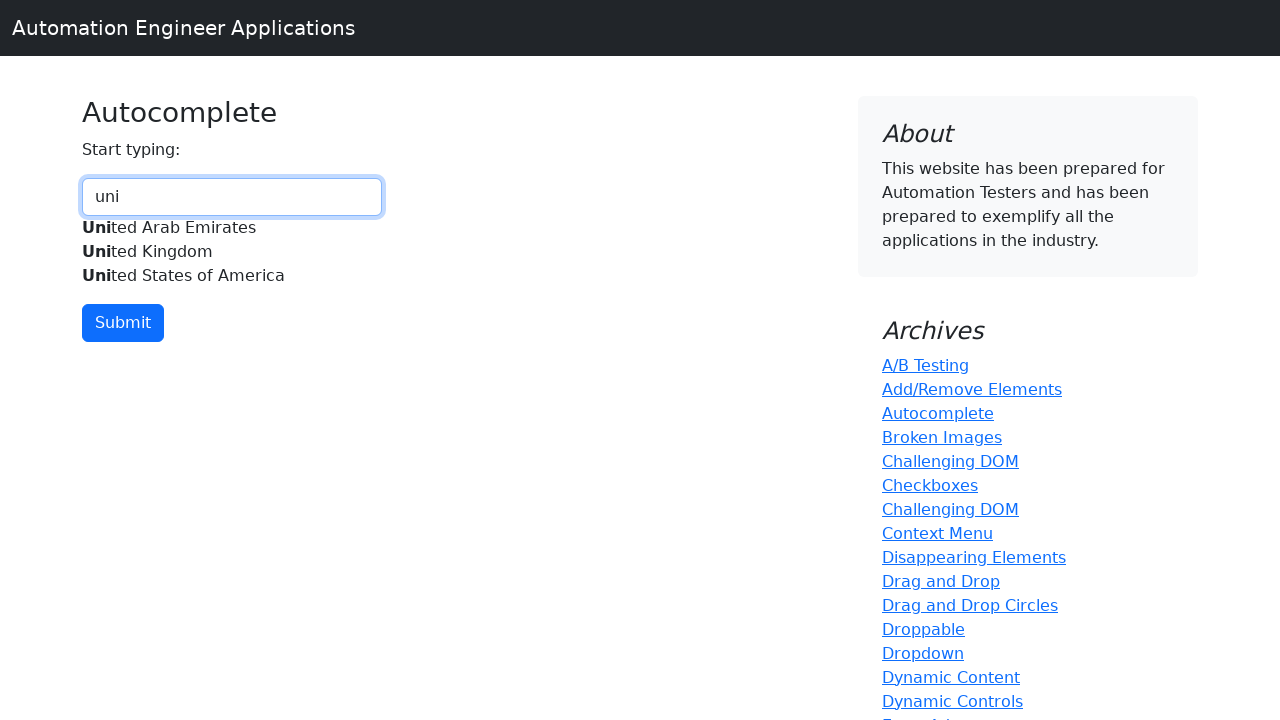

Selected 'United Kingdom' from autocomplete suggestions at (232, 252) on xpath=//div[@id='myCountryautocomplete-list']//*[.='United Kingdom']
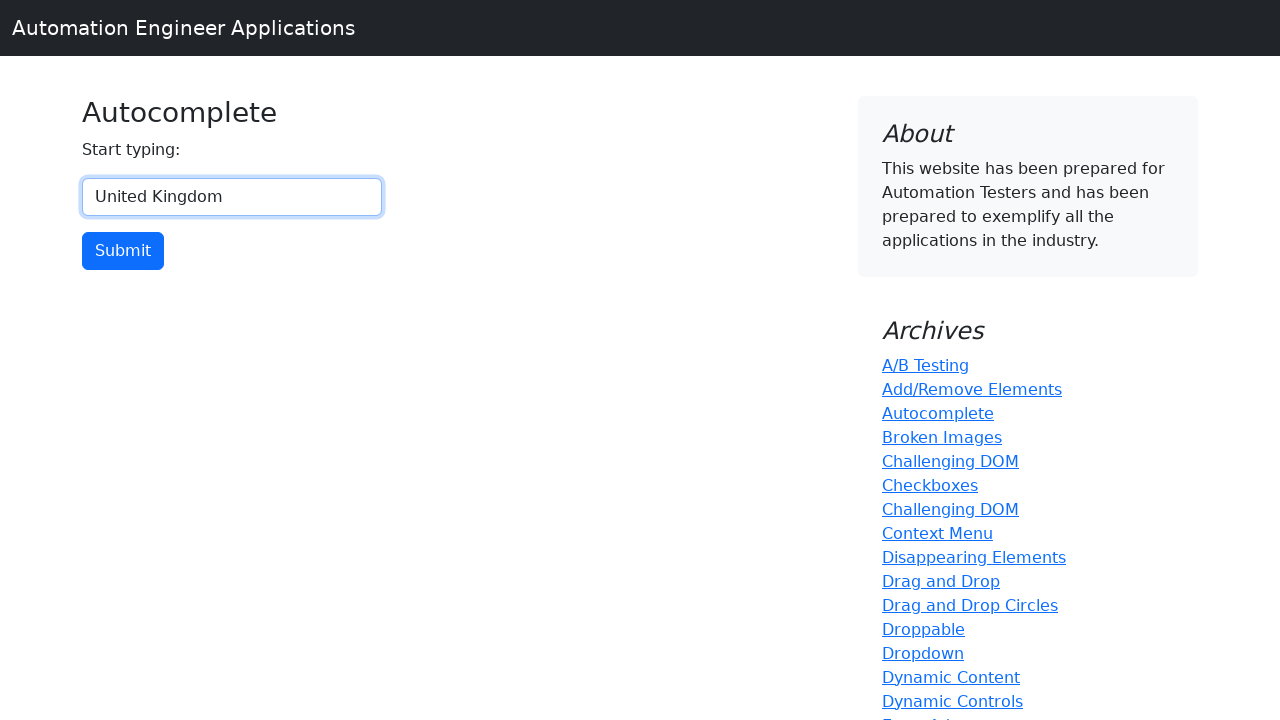

Clicked submit button at (123, 251) on input[type='button']
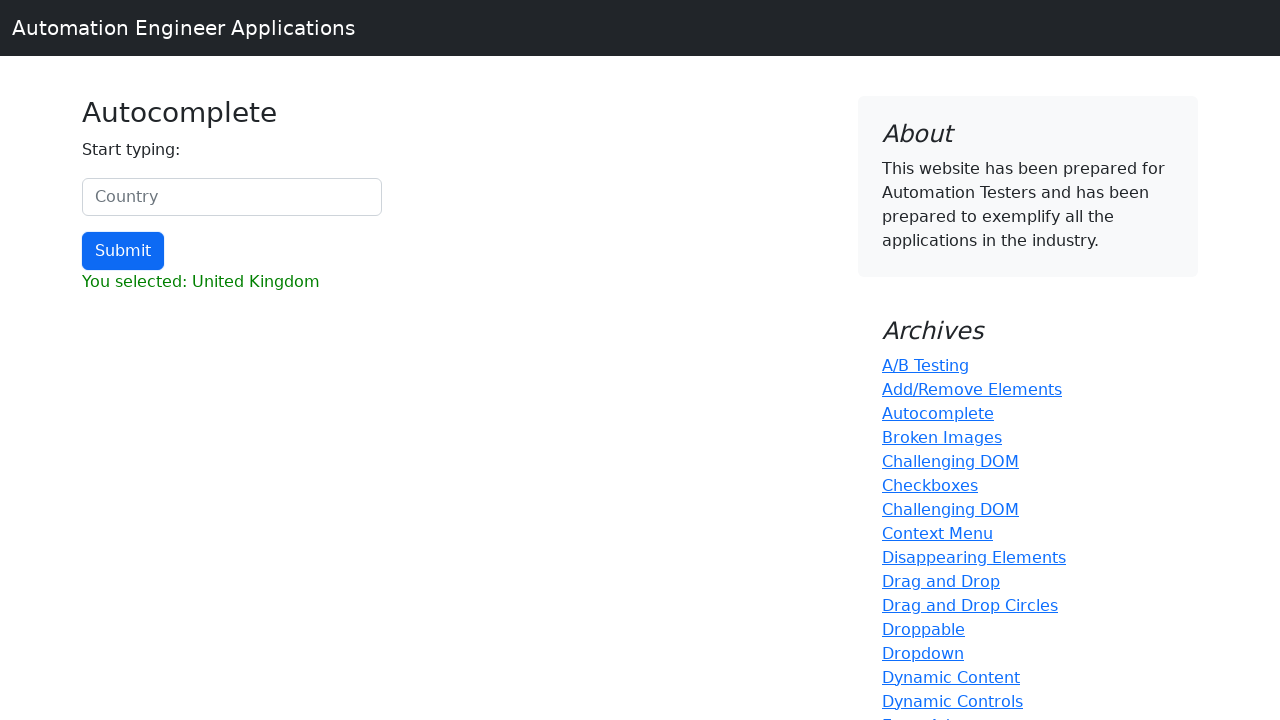

Result element loaded
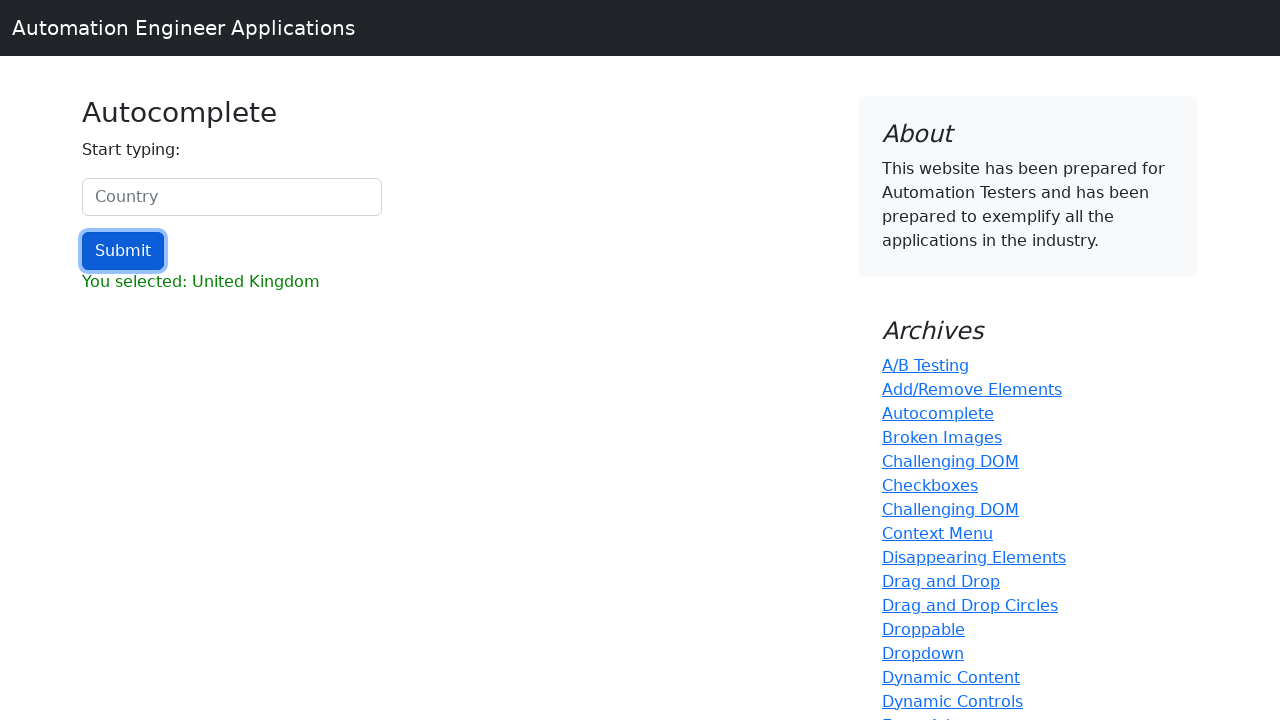

Verified result contains 'United Kingdom'
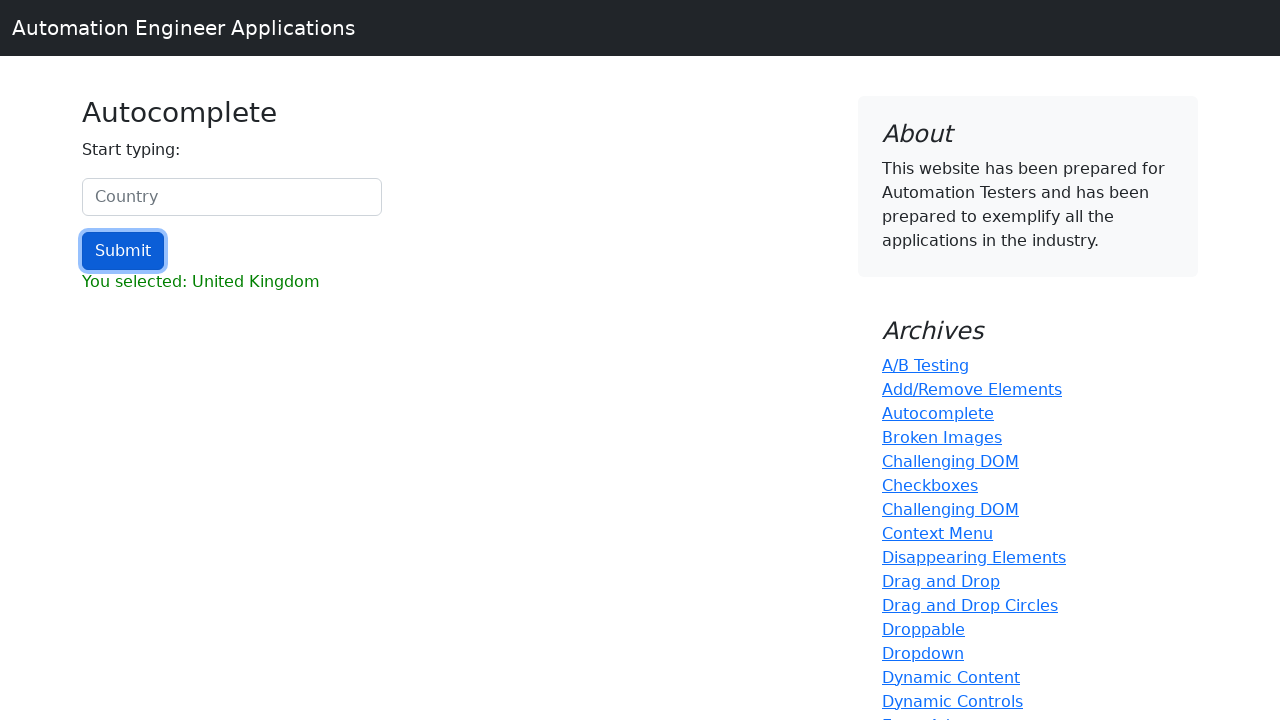

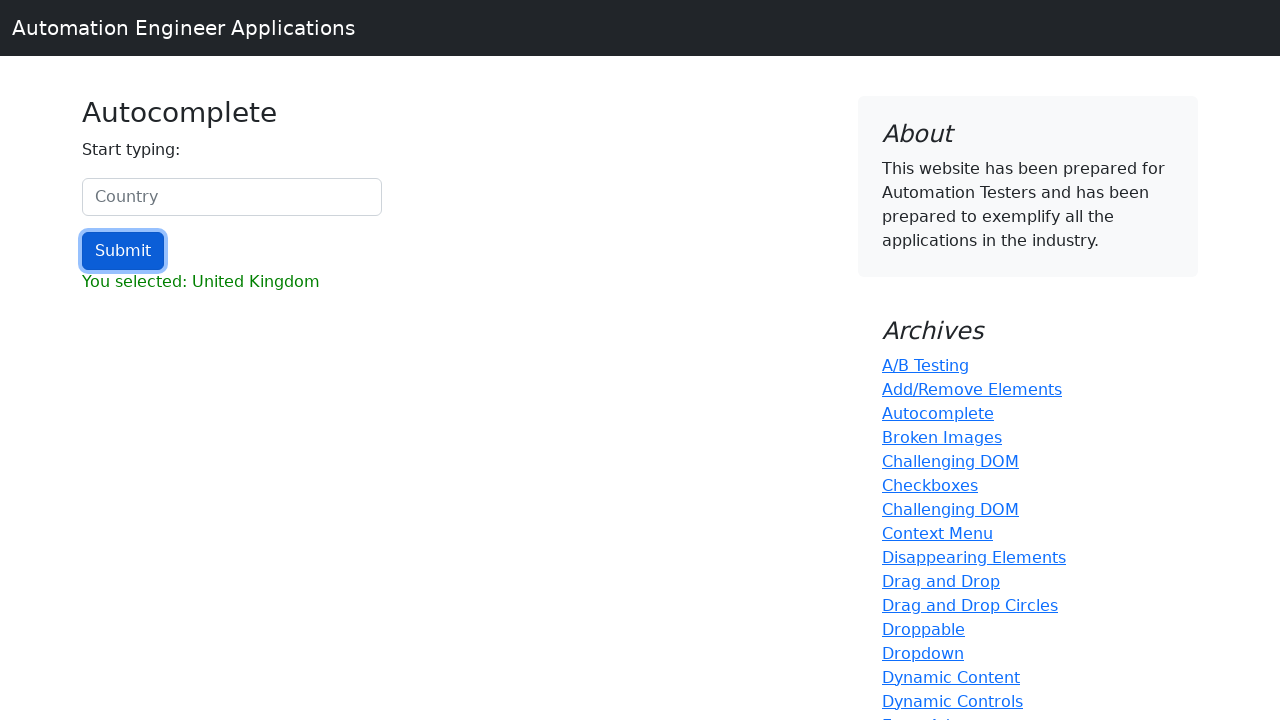